Tests email input field validation by entering an invalid email format

Starting URL: https://sit-portal.trackinghub.co.ke/

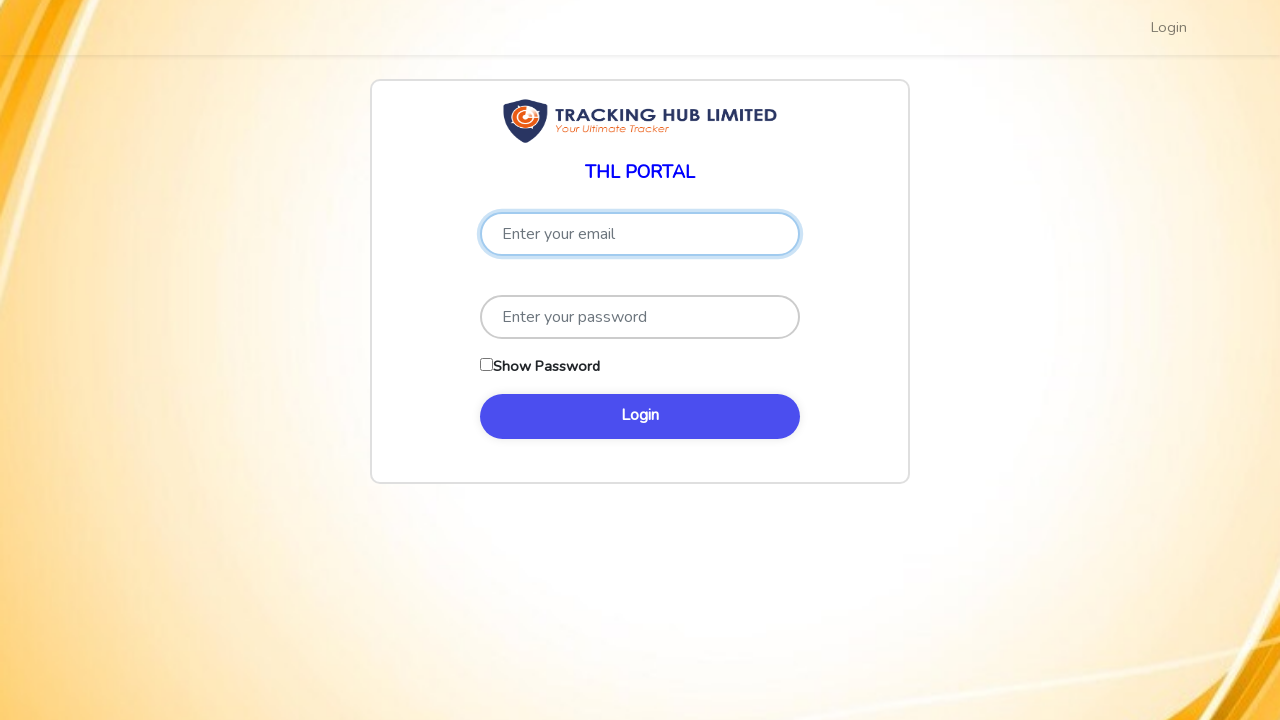

Entered invalid email format 'invalid-email-format' in email field on input[type='email'], input[name='email']
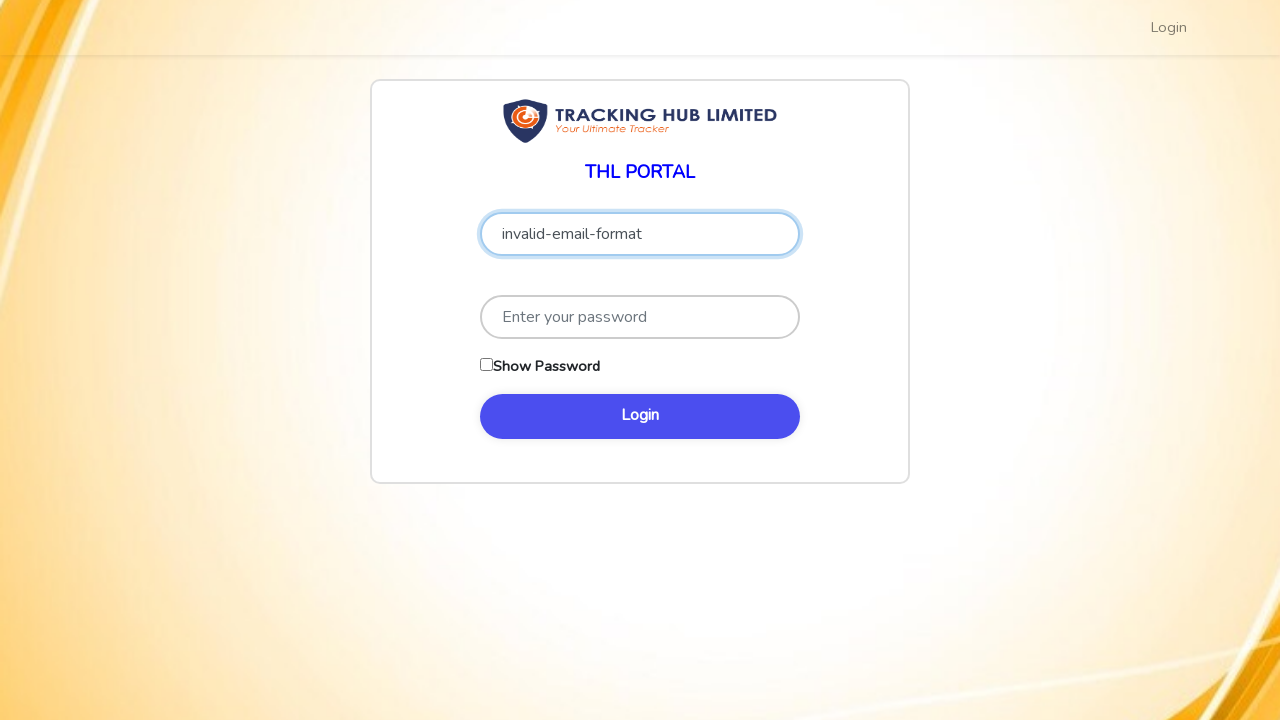

Clicked body to trigger email field validation by blurring at (640, 360) on body
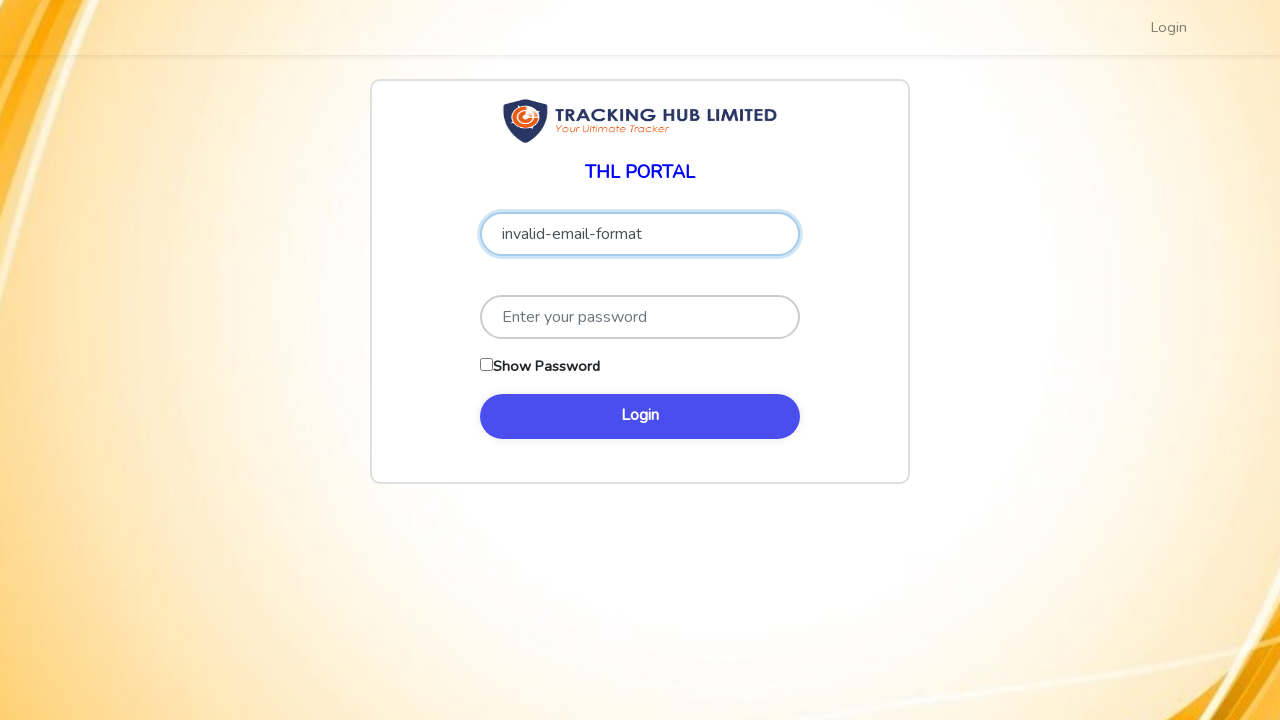

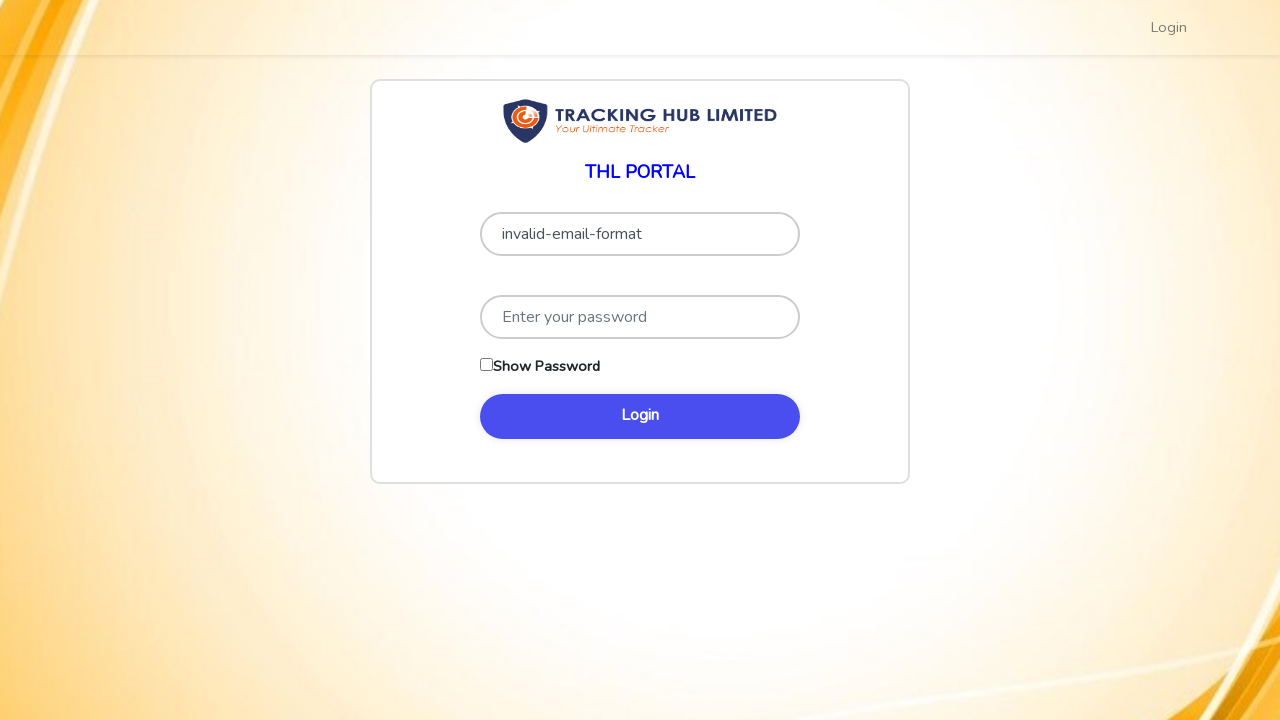